Tests HTTPS enforcement by navigating to an HTTP URL and verifying it's no longer the original HTTP URL

Starting URL: http://www.bershka.com/hr/h-man.html

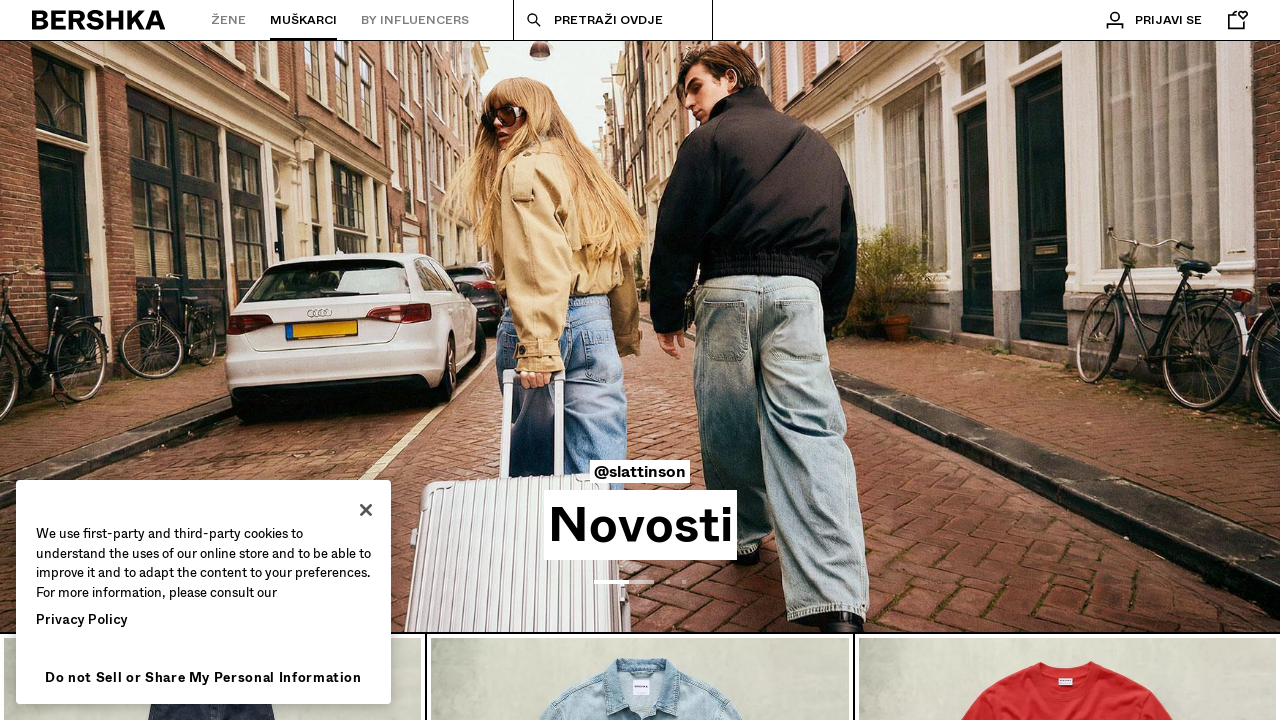

Waited for network idle after navigating to HTTP URL
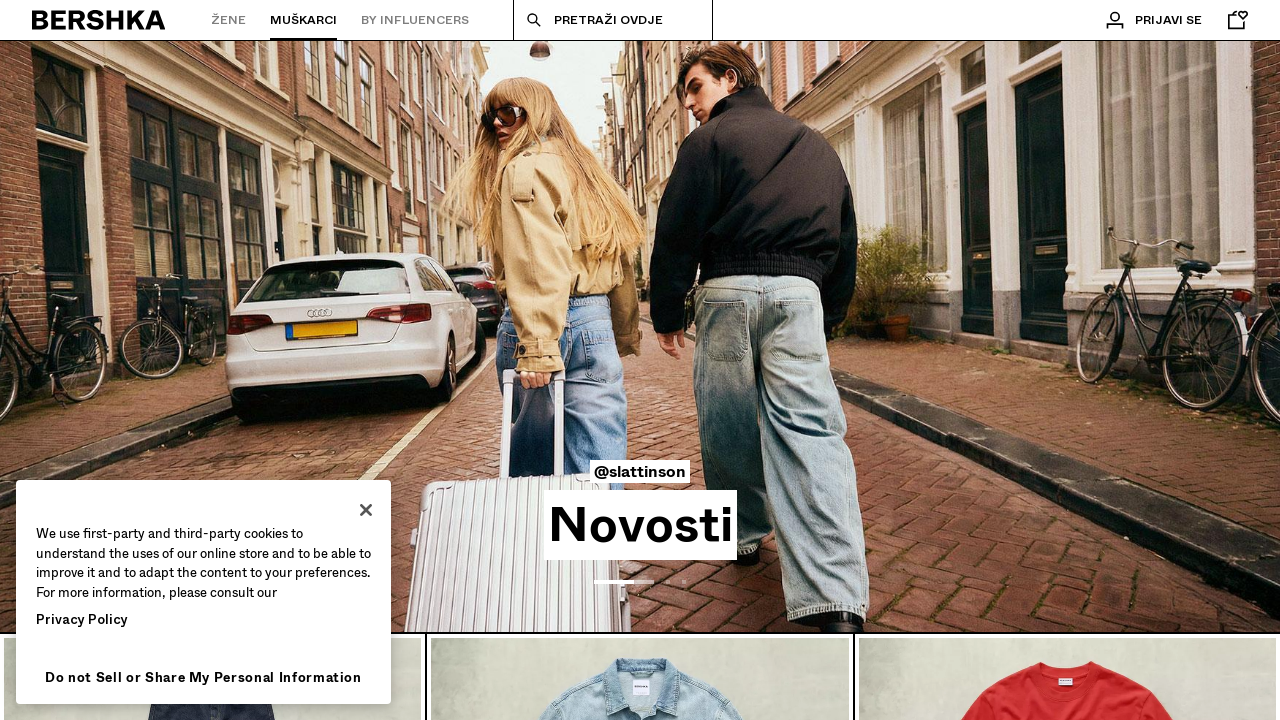

Verified URL is no longer the original HTTP URL (HTTPS enforcement confirmed)
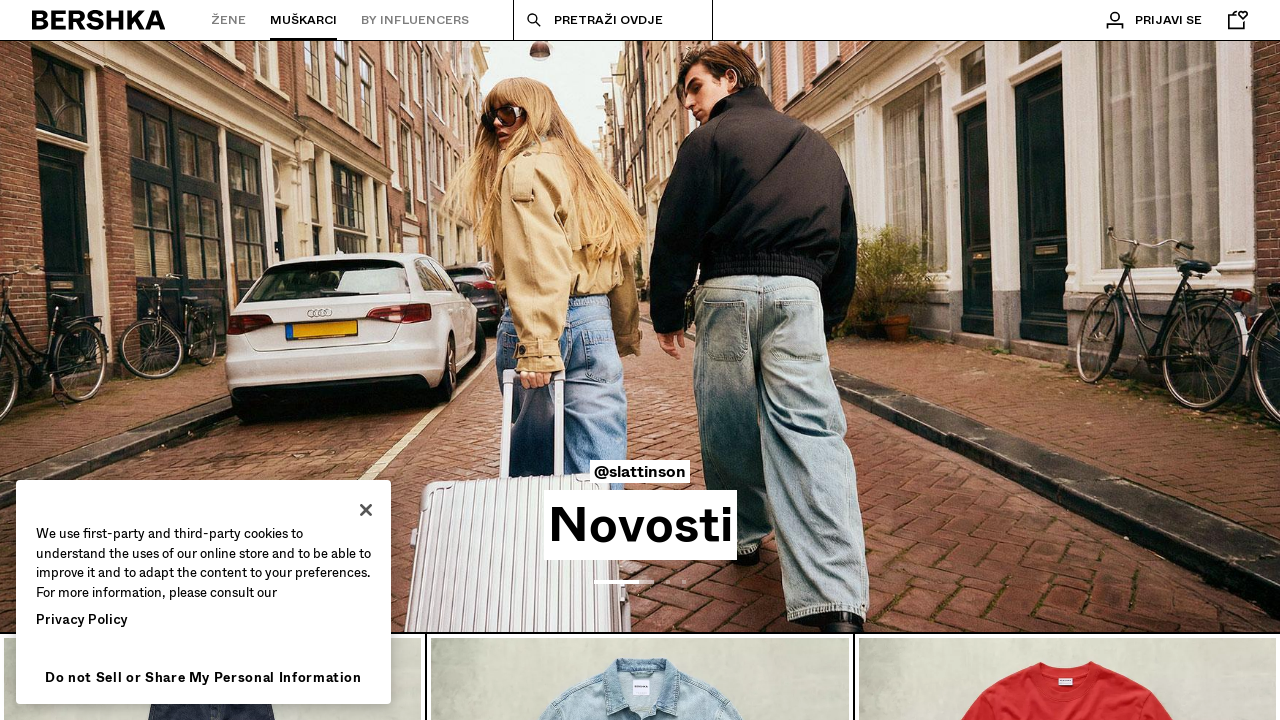

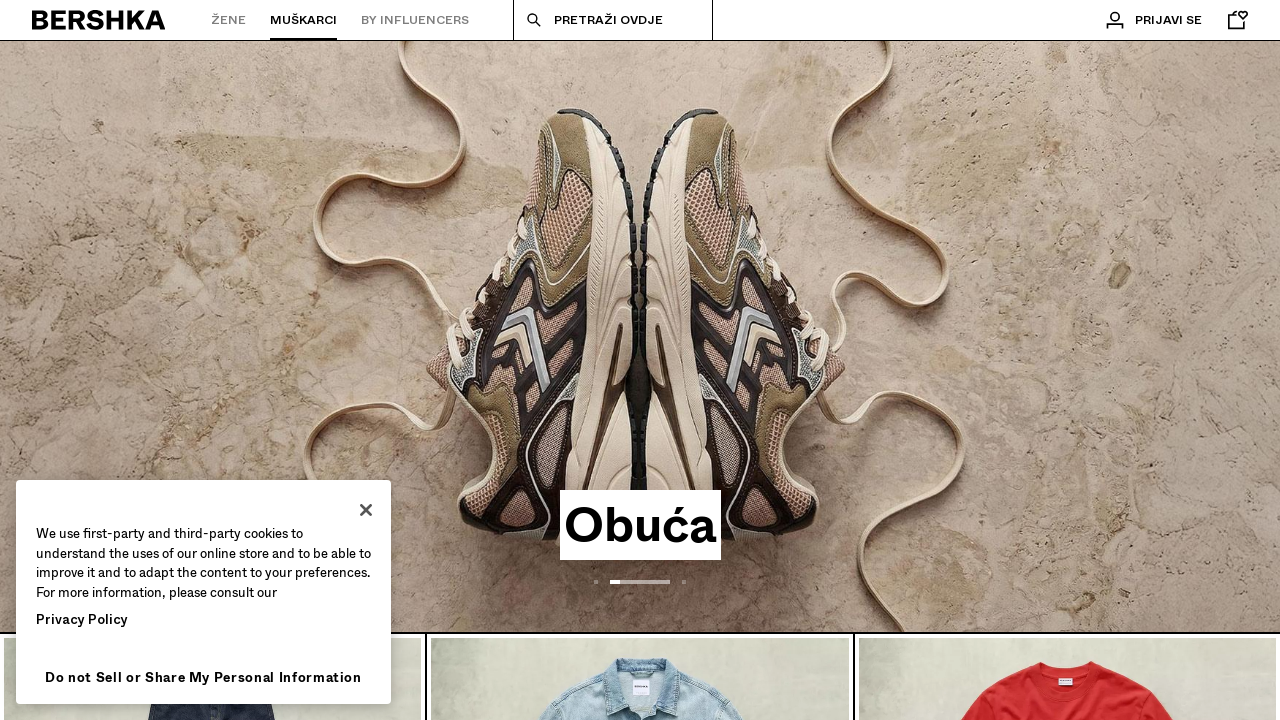